Tests AJAX data loading by clicking a button and waiting for dynamically loaded content to appear

Starting URL: http://uitestingplayground.com/ajax

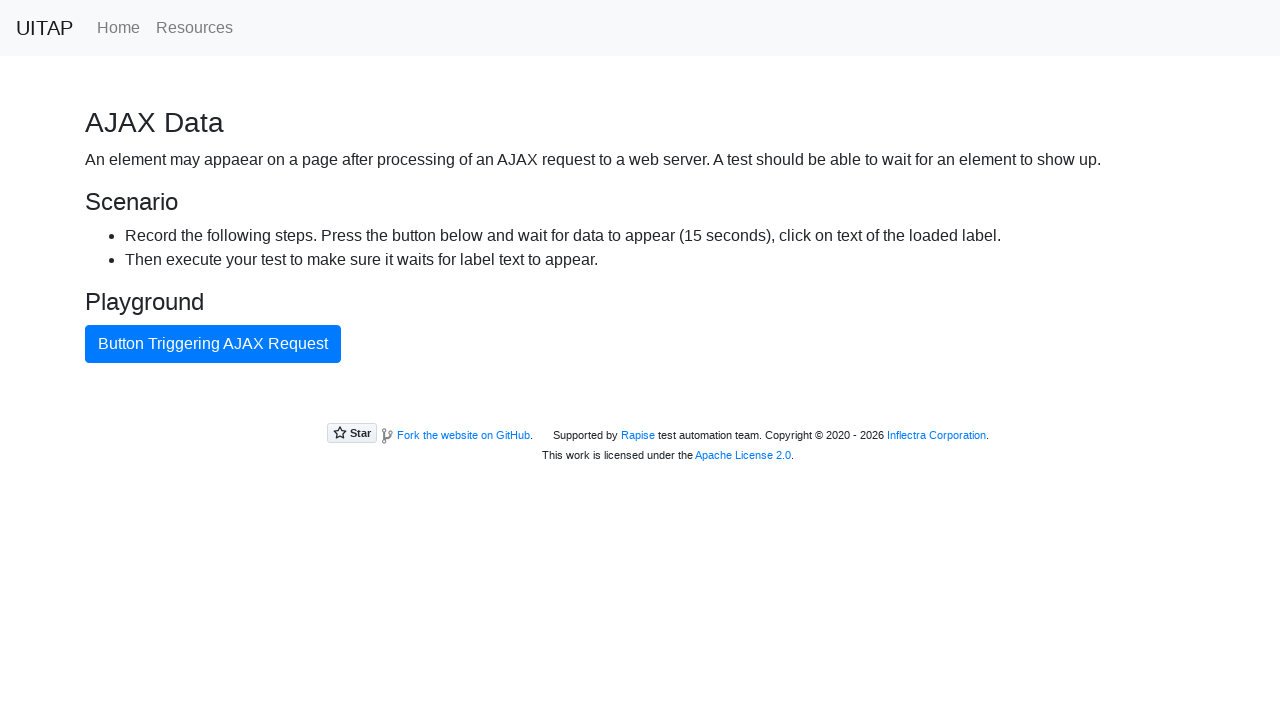

Clicked AJAX button to trigger data loading at (213, 344) on #ajaxButton
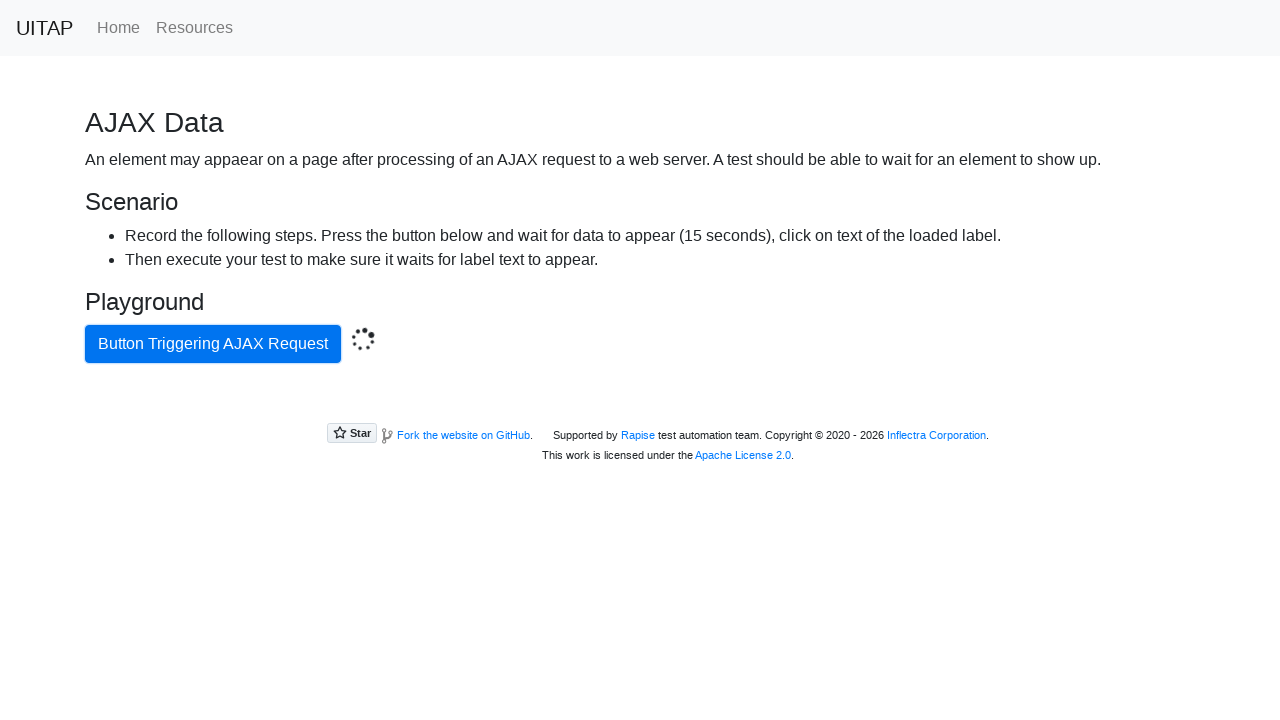

Dynamically loaded content appeared
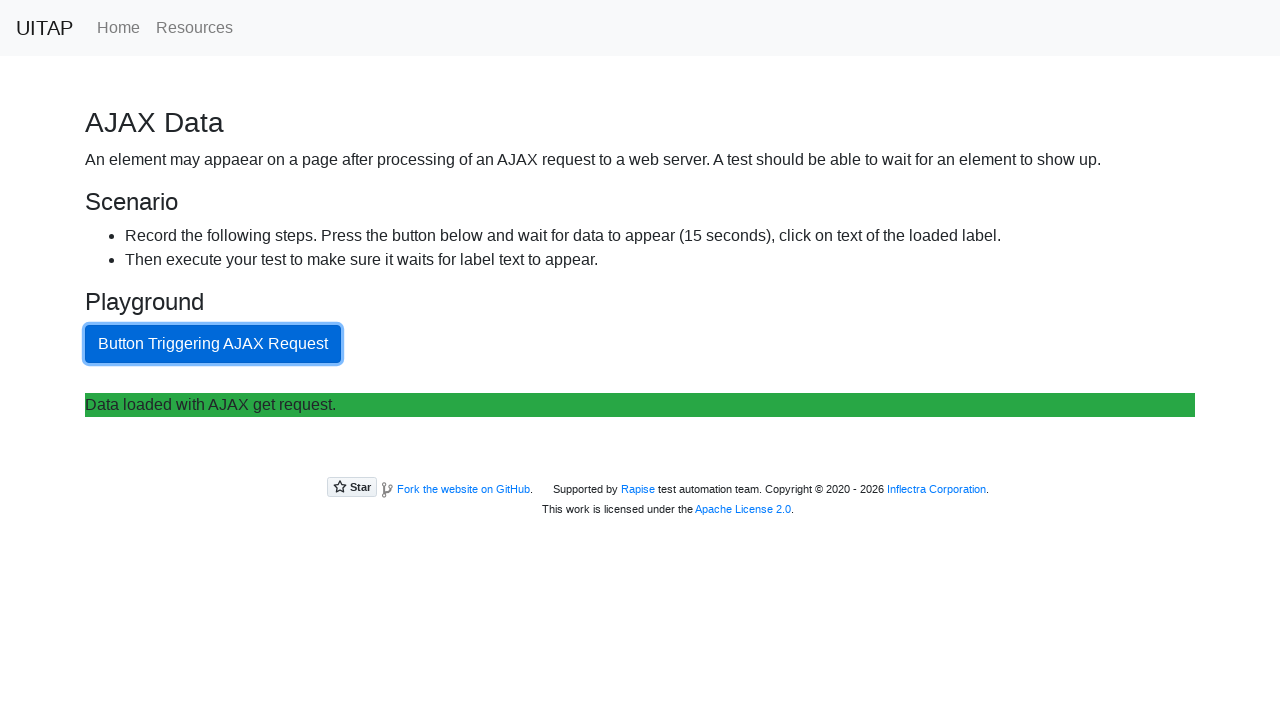

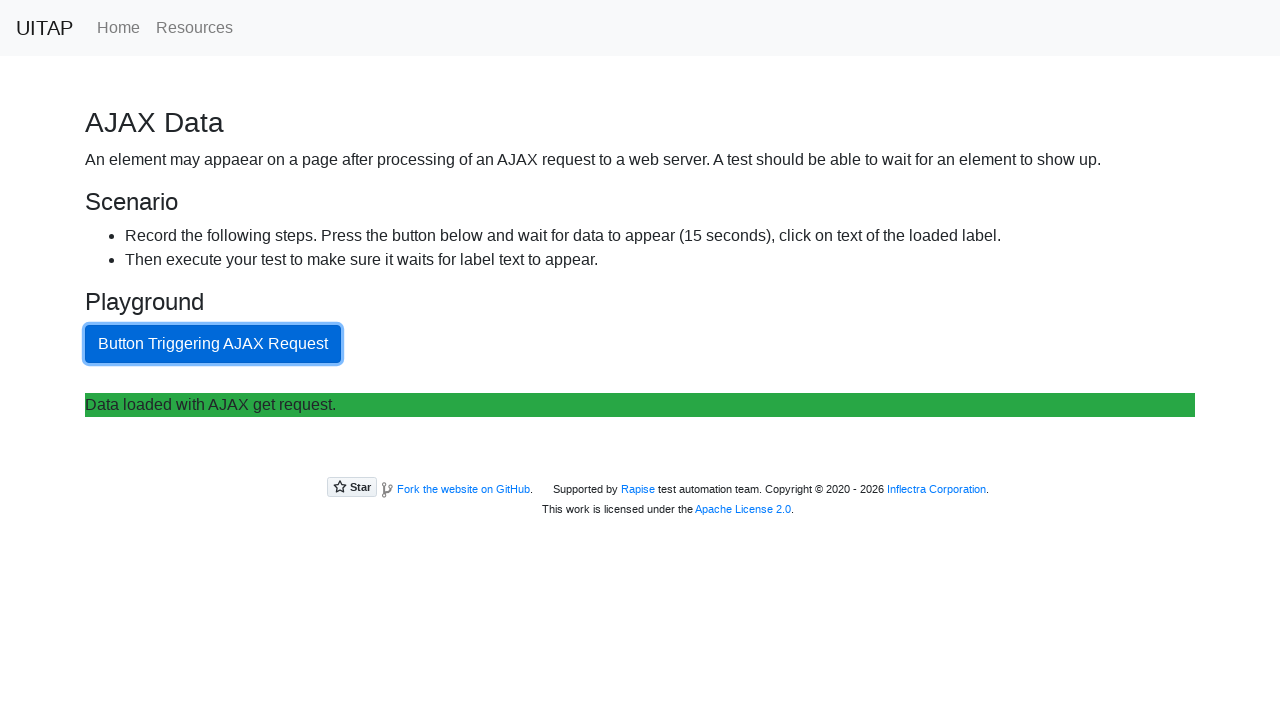